Tests text change functionality by clicking a button and waiting for the text to change from "Click" to "Did you notice?"

Starting URL: https://www.leafground.com/waits.xhtml

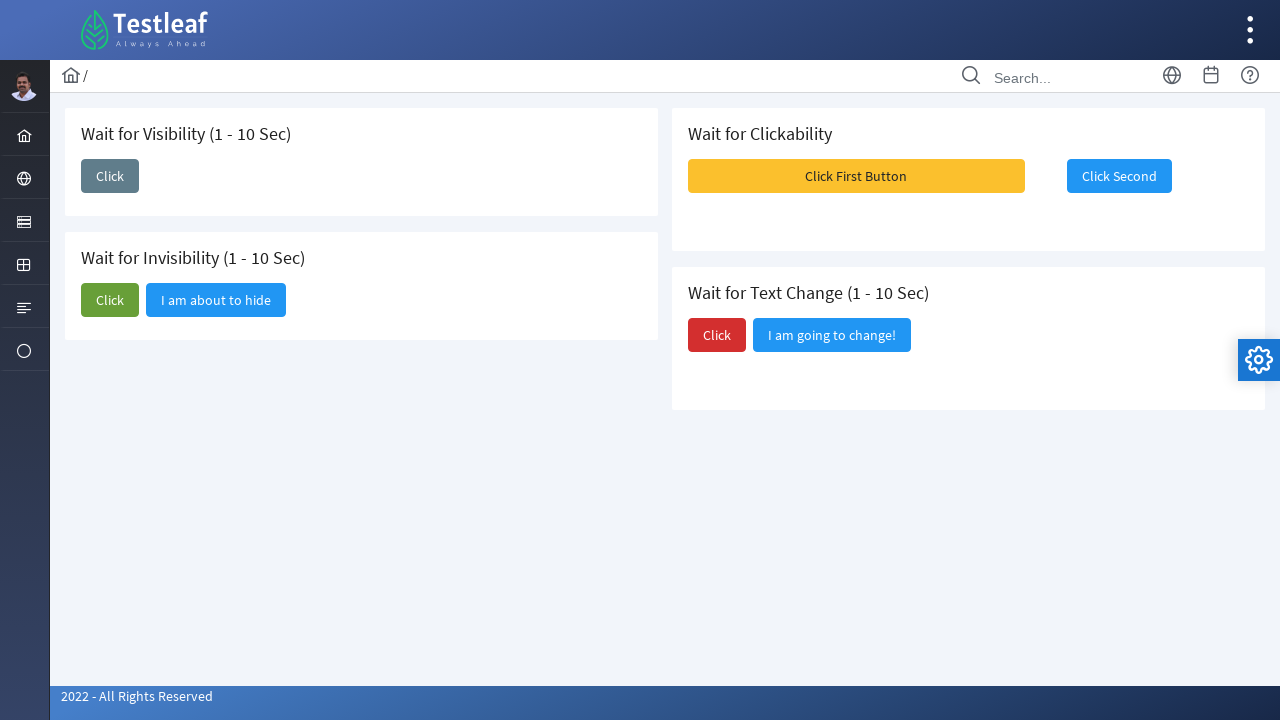

Clicked the third 'Click' button to trigger text change at (717, 335) on xpath=(//span[text()='Click'])[3]
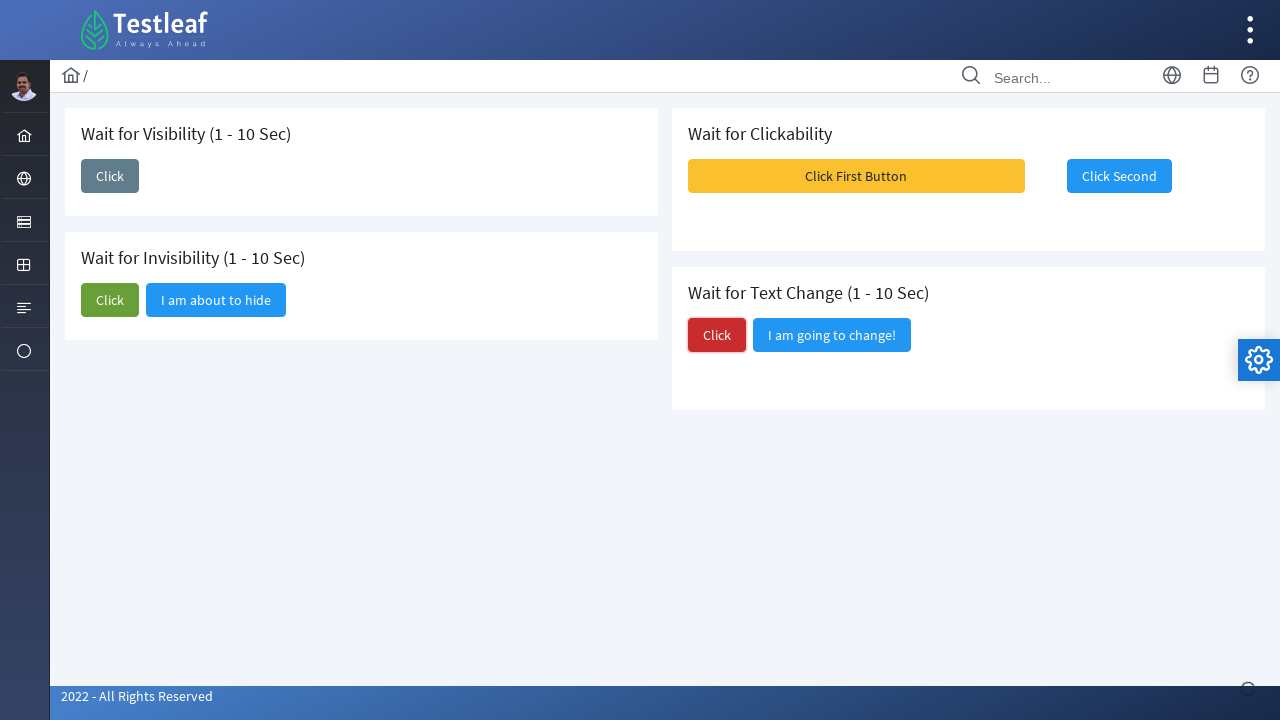

Waited for text to change from 'Click' to 'Did you notice?' - text change detected
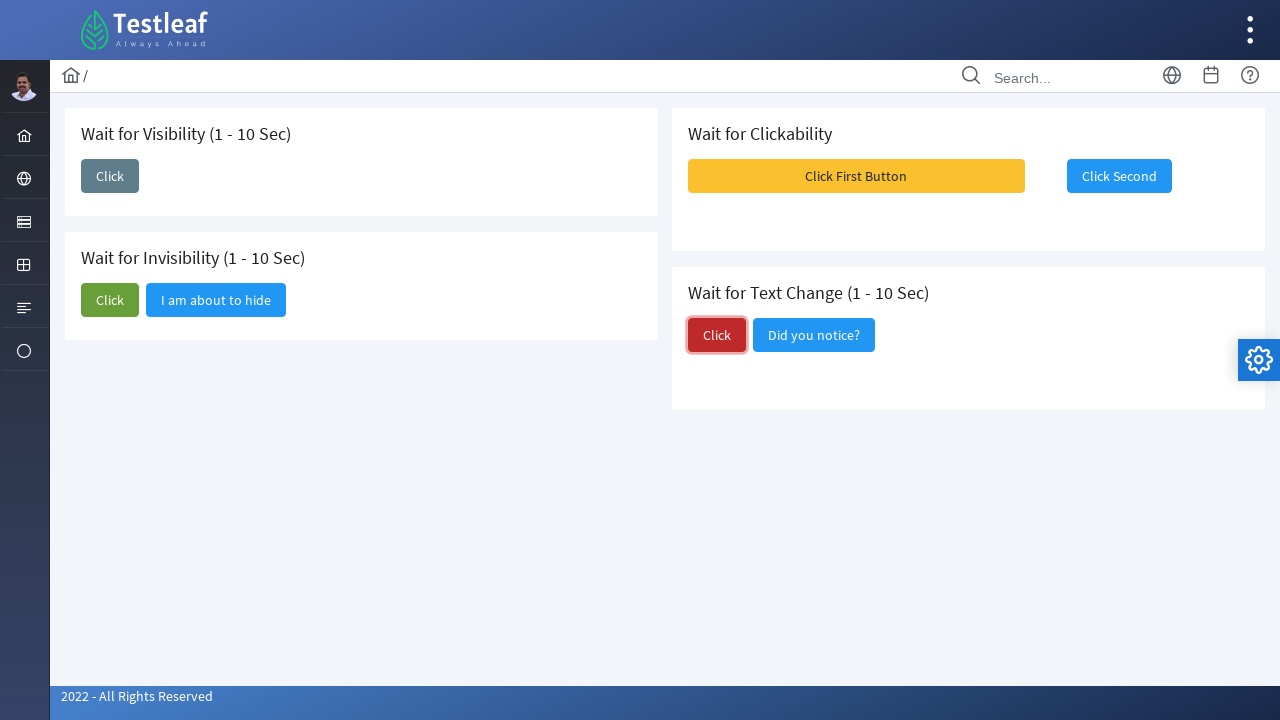

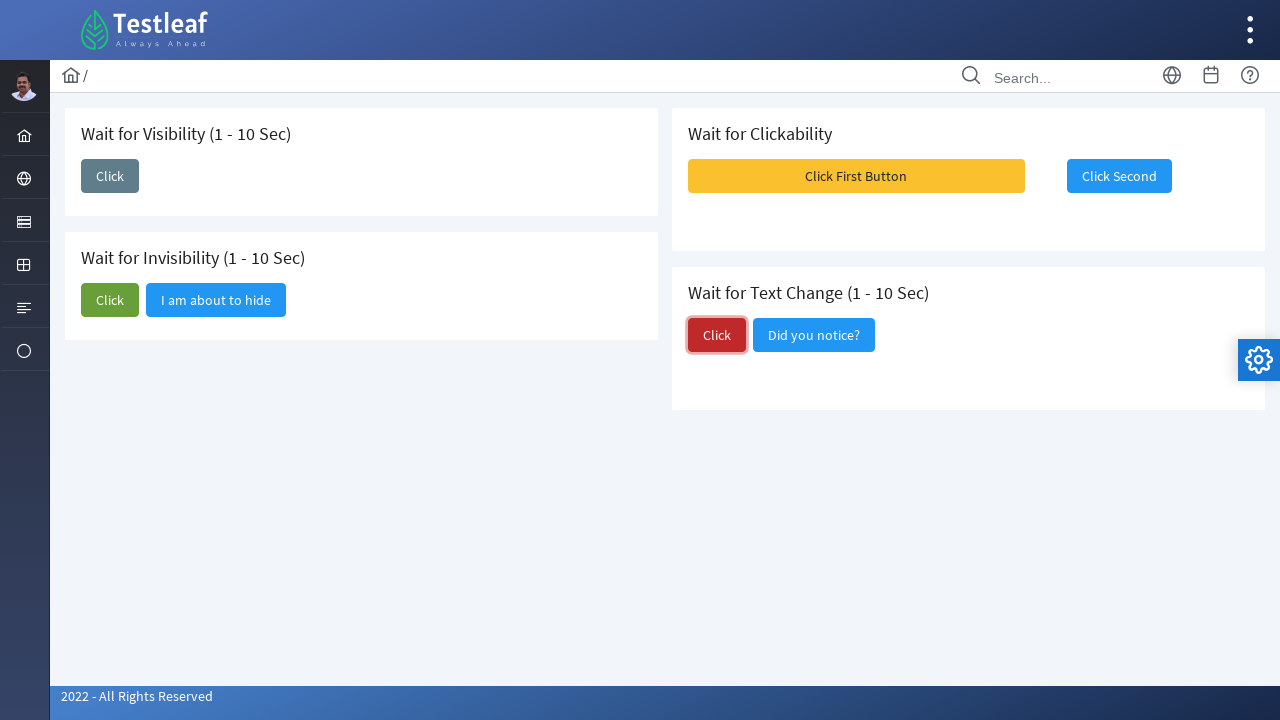